Tests dropdown selection functionality by selecting options using different methods - by index, visible text, and value

Starting URL: https://rahulshettyacademy.com/dropdownsPractise/

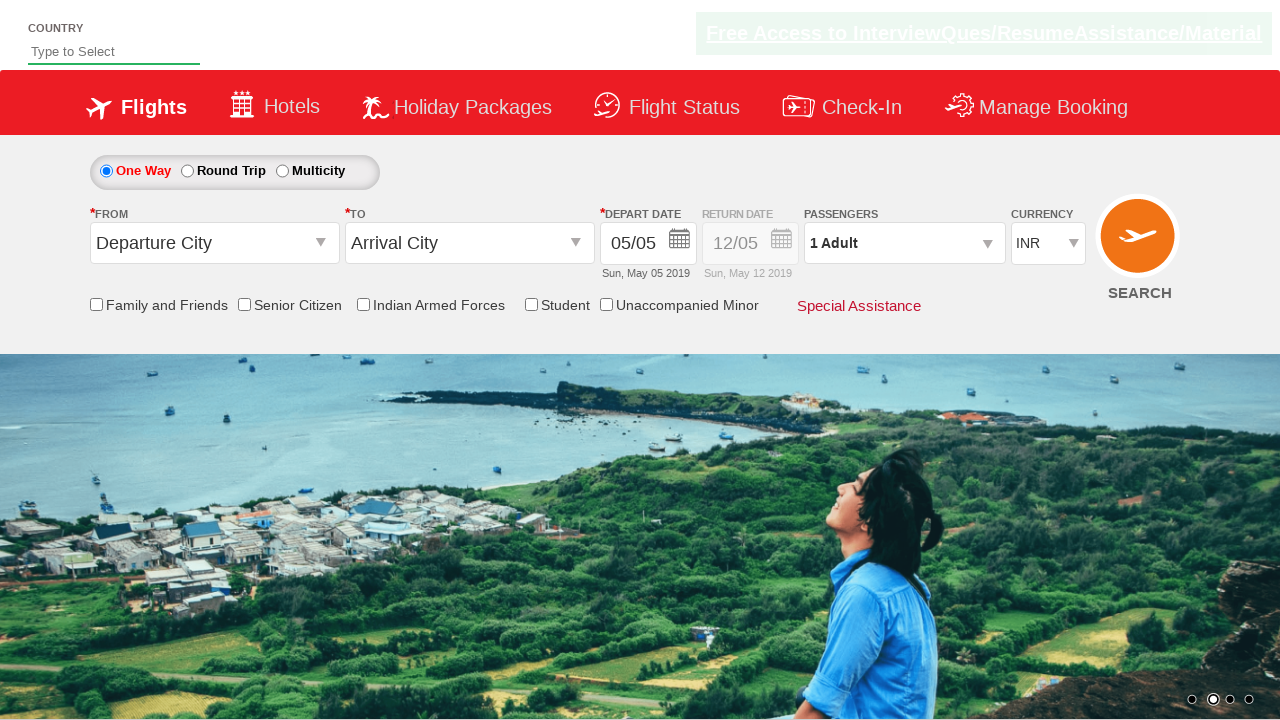

Selected 4th option (index 3) in currency dropdown on #ctl00_mainContent_DropDownListCurrency
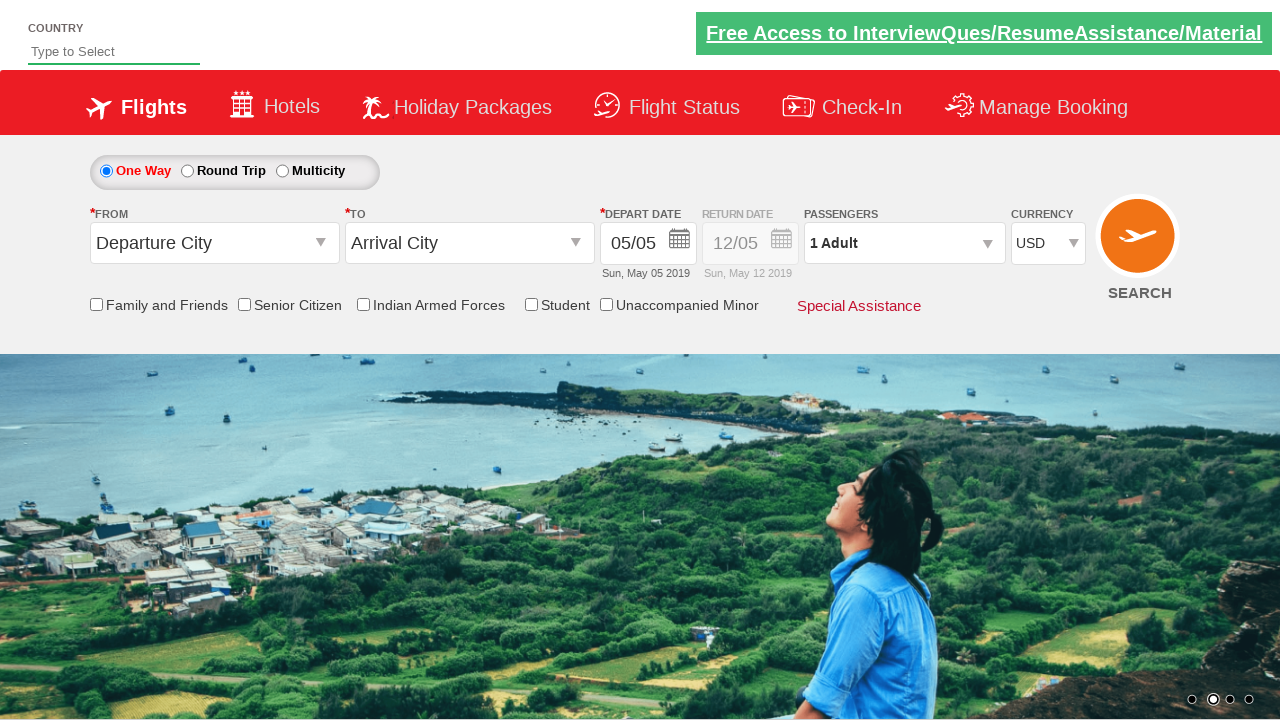

Selected AED currency by visible text on #ctl00_mainContent_DropDownListCurrency
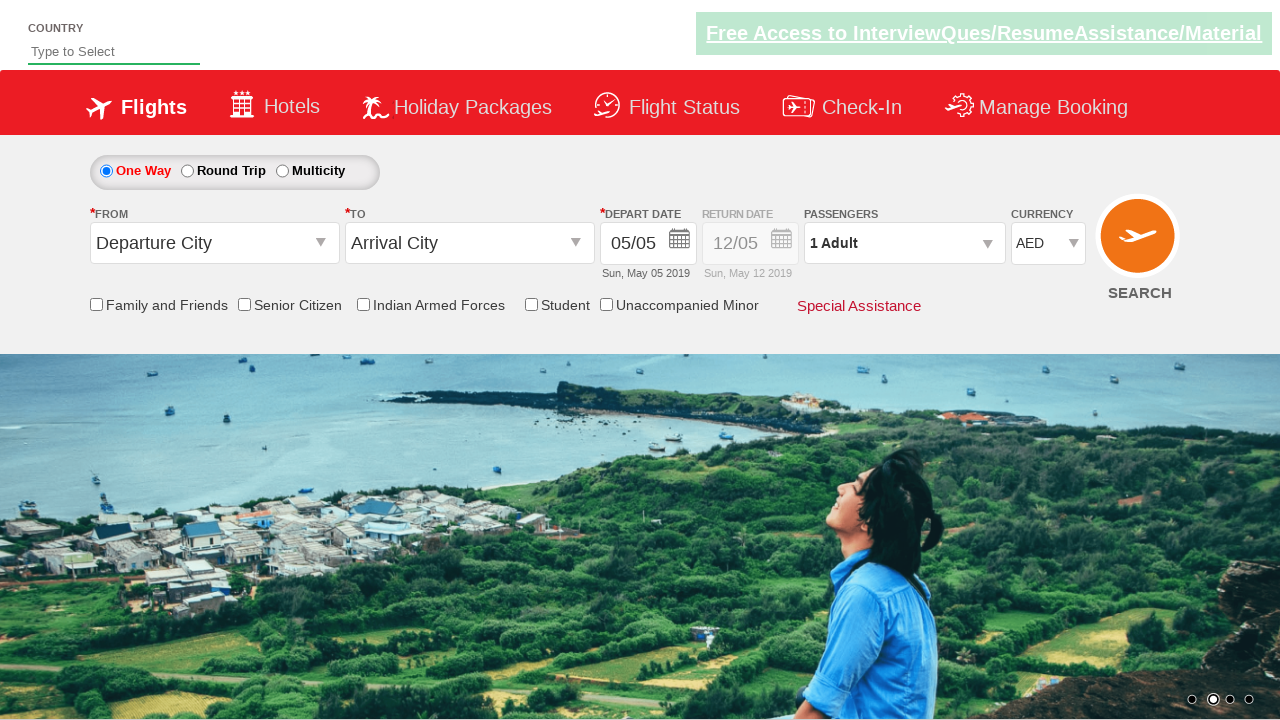

Selected INR currency by value on #ctl00_mainContent_DropDownListCurrency
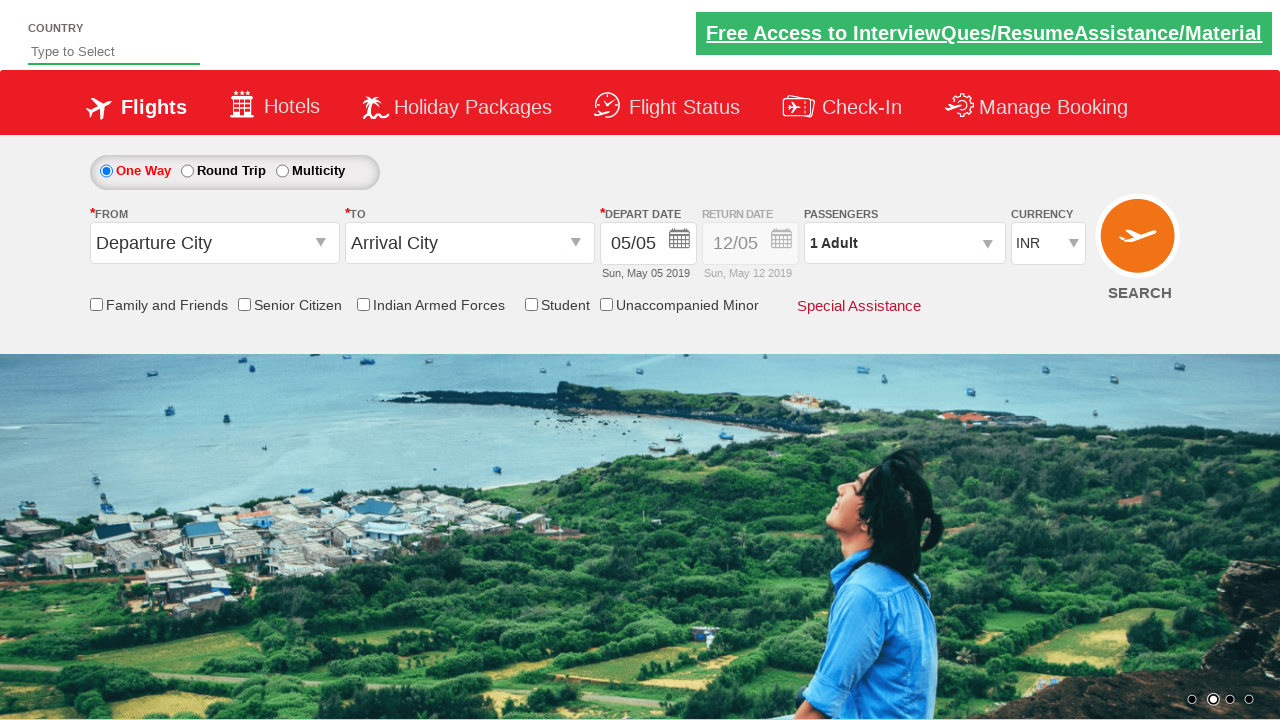

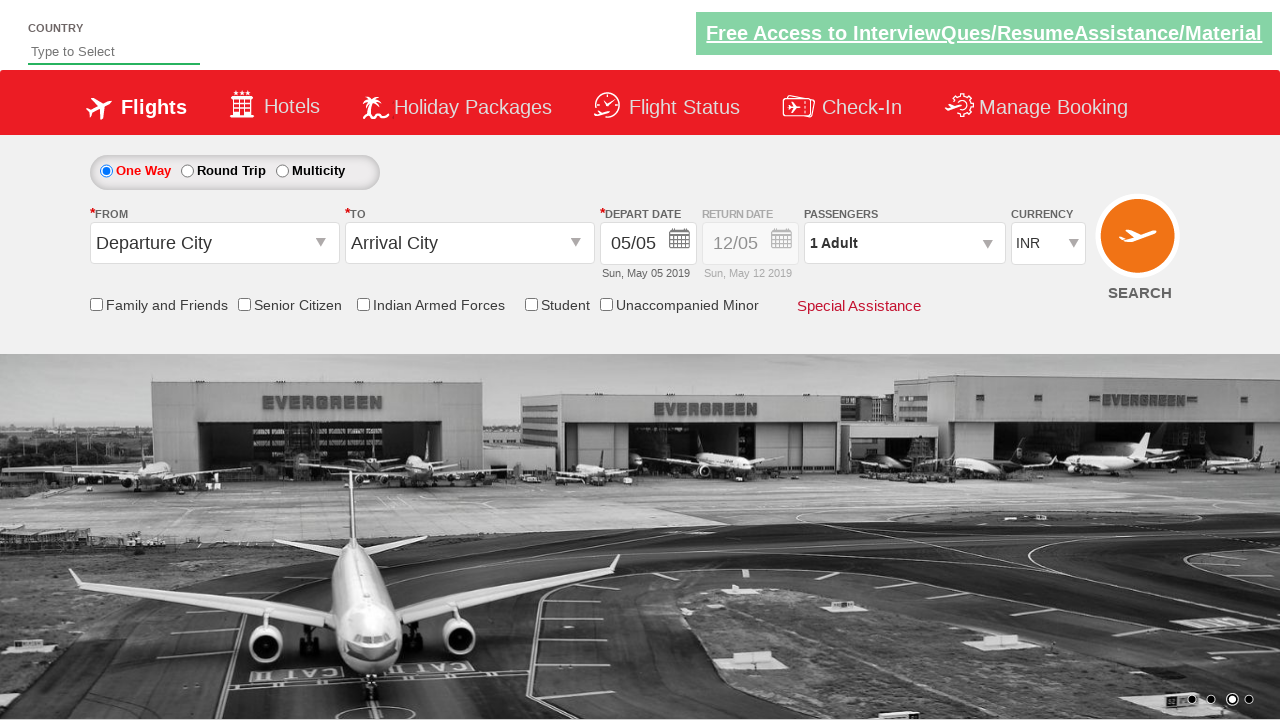